Tests working with multiple windows by storing the original window handle, clicking a link to open a new window, then switching between windows by filtering window handles to find the new one.

Starting URL: http://the-internet.herokuapp.com/windows

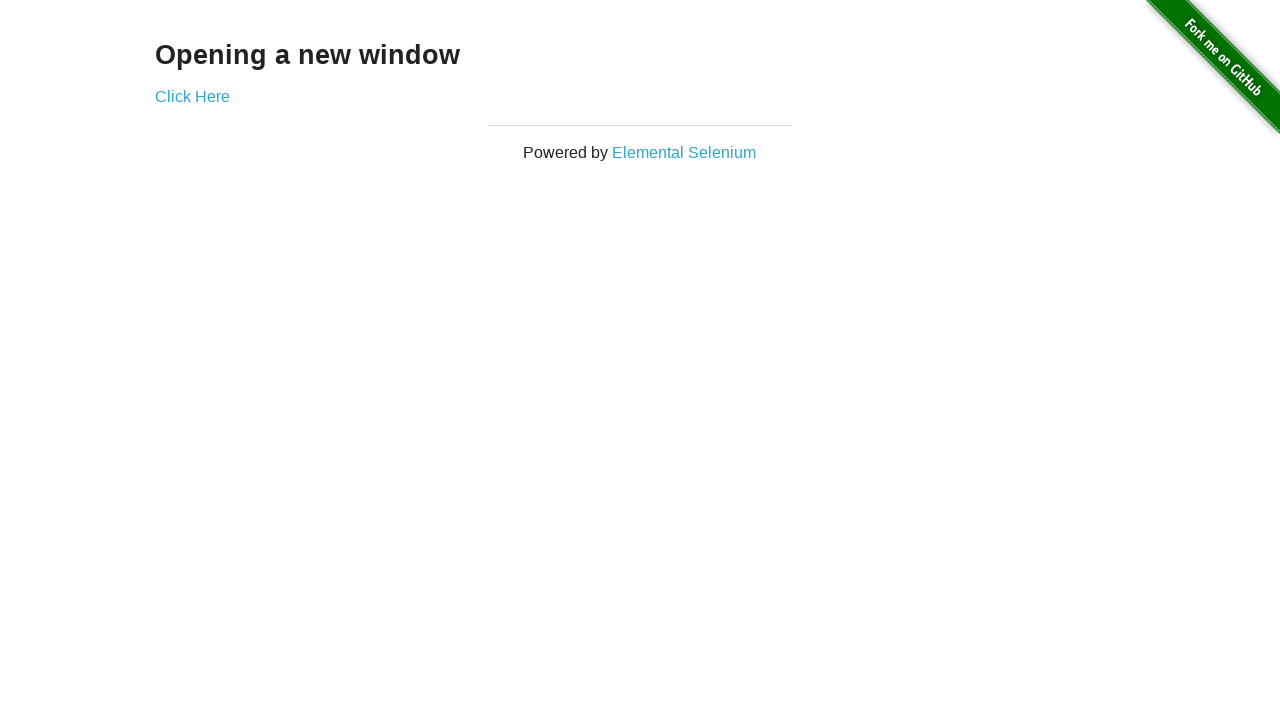

Stored reference to original window handle
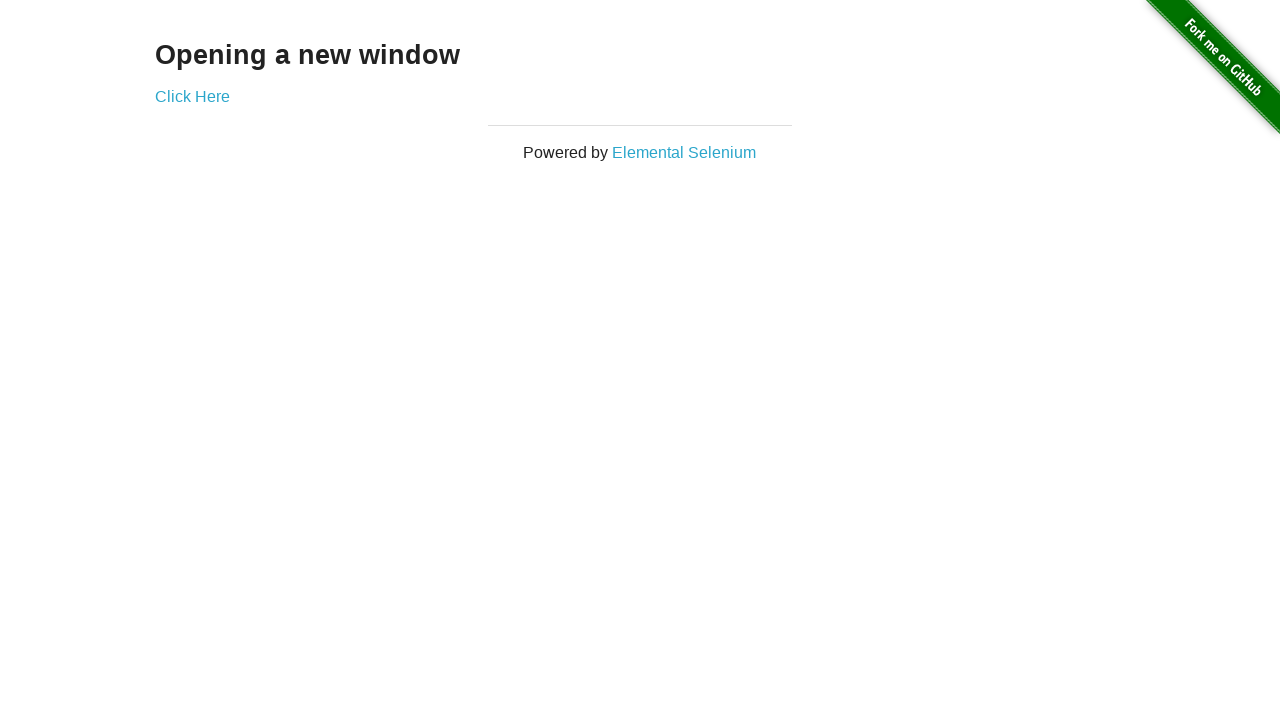

Clicked link to open new window and captured new page object at (192, 96) on .example a
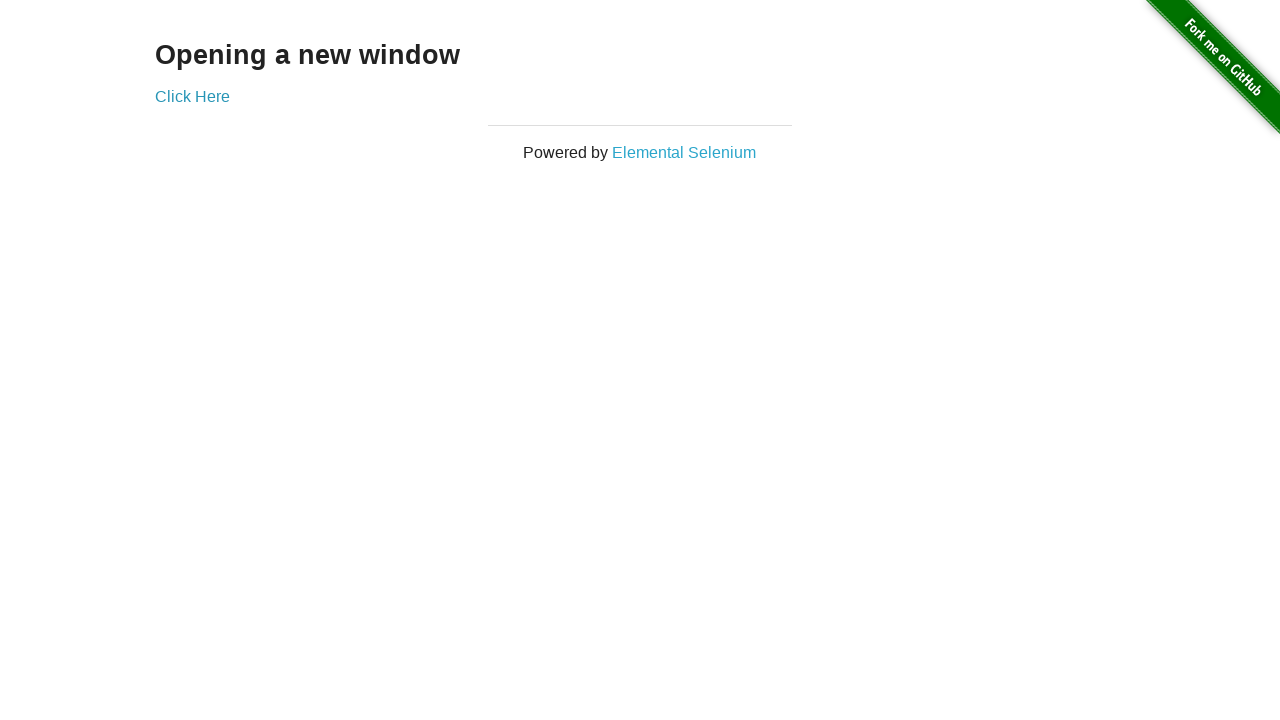

New page finished loading
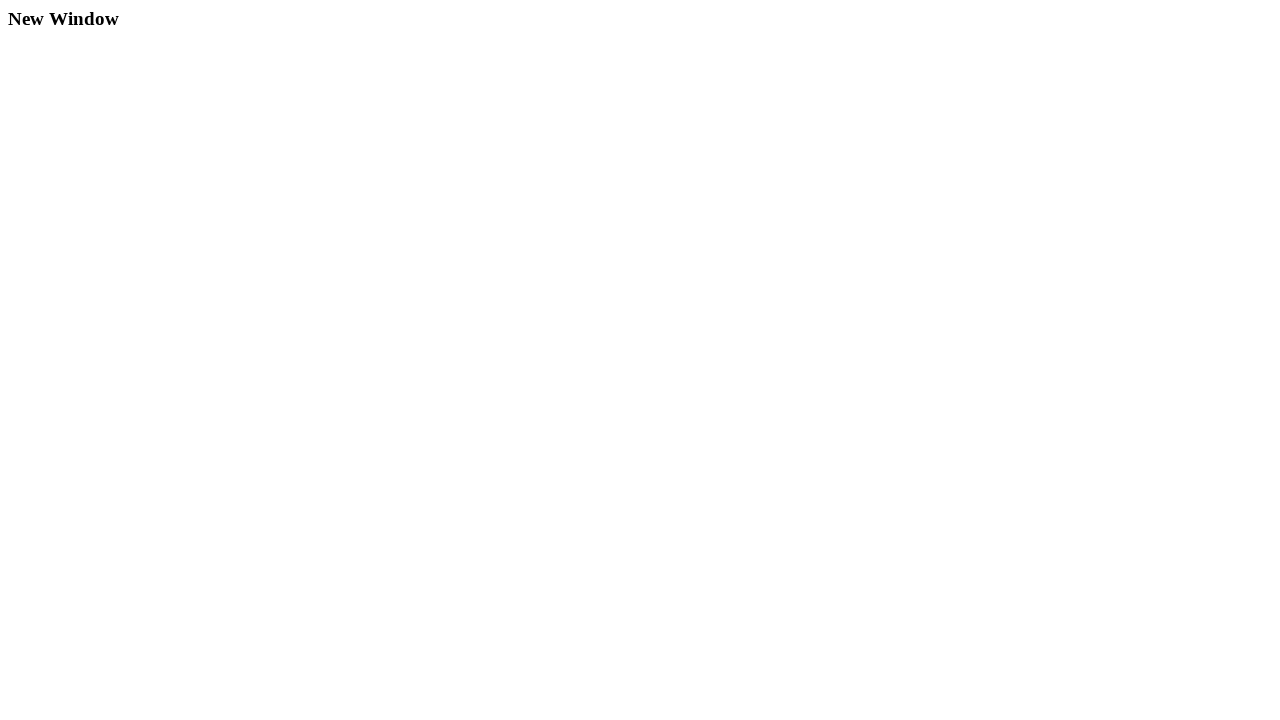

Verified original window title is not 'New Window'
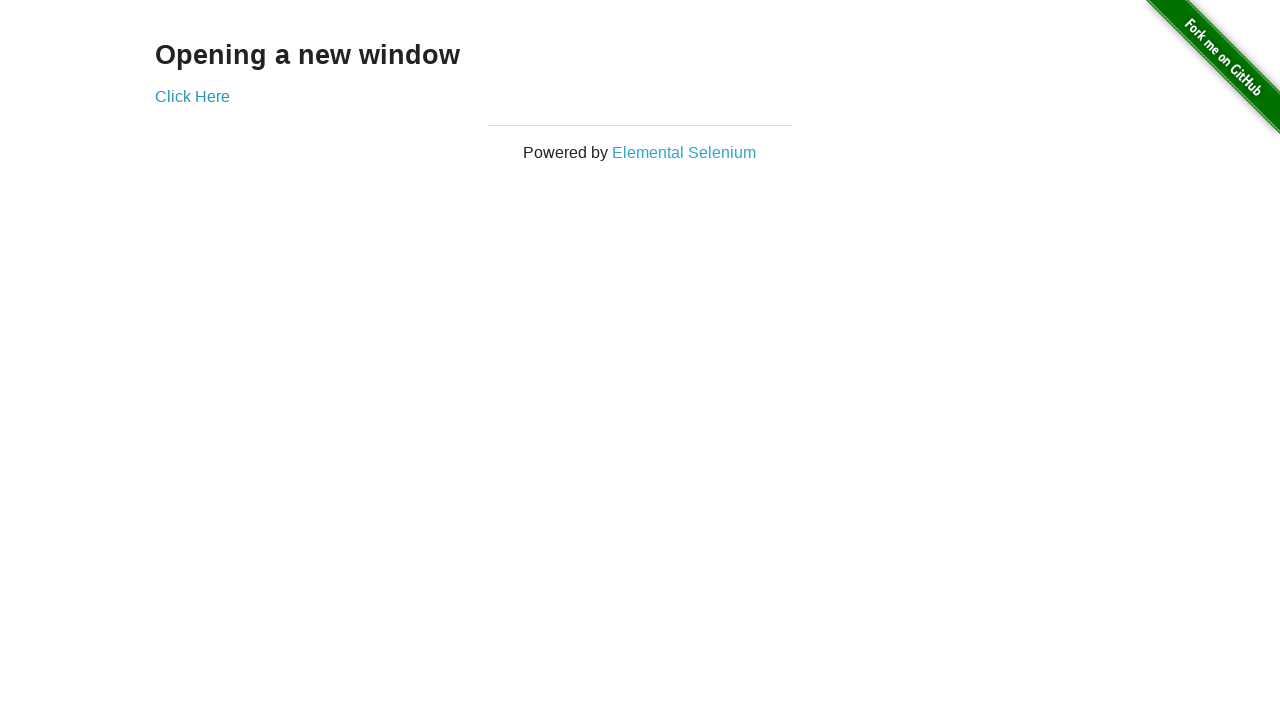

Verified new window title is 'New Window'
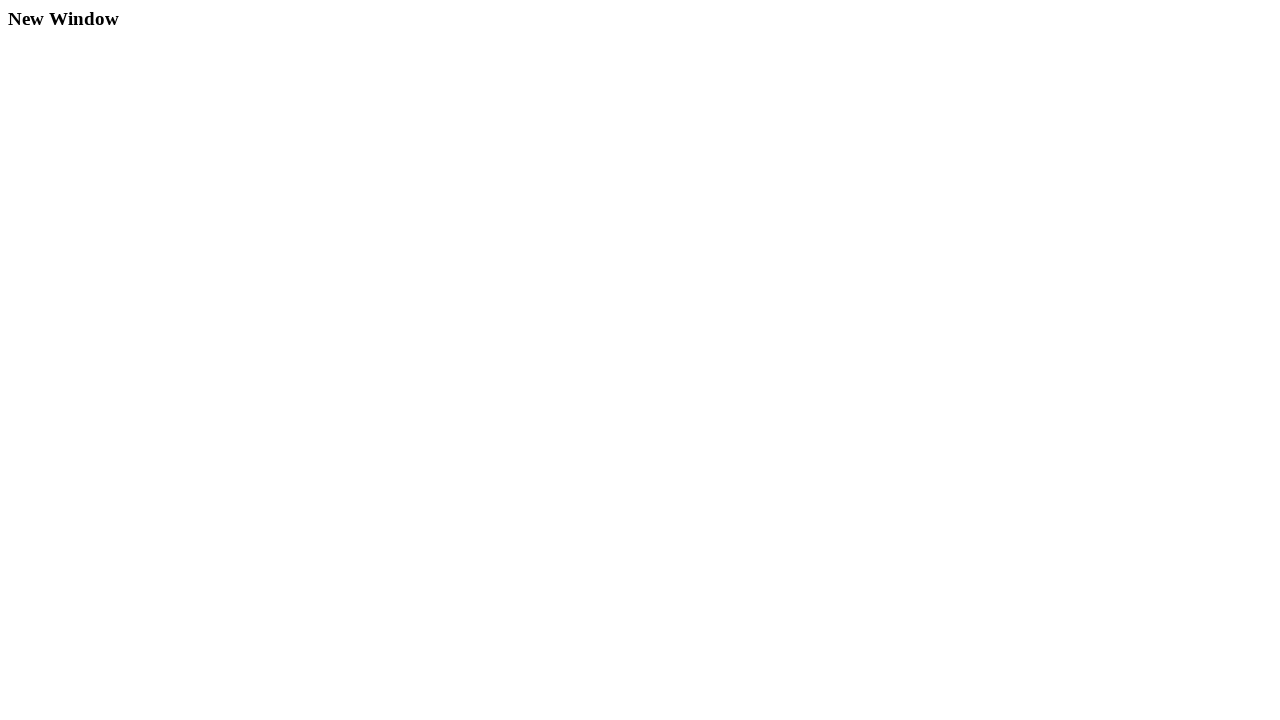

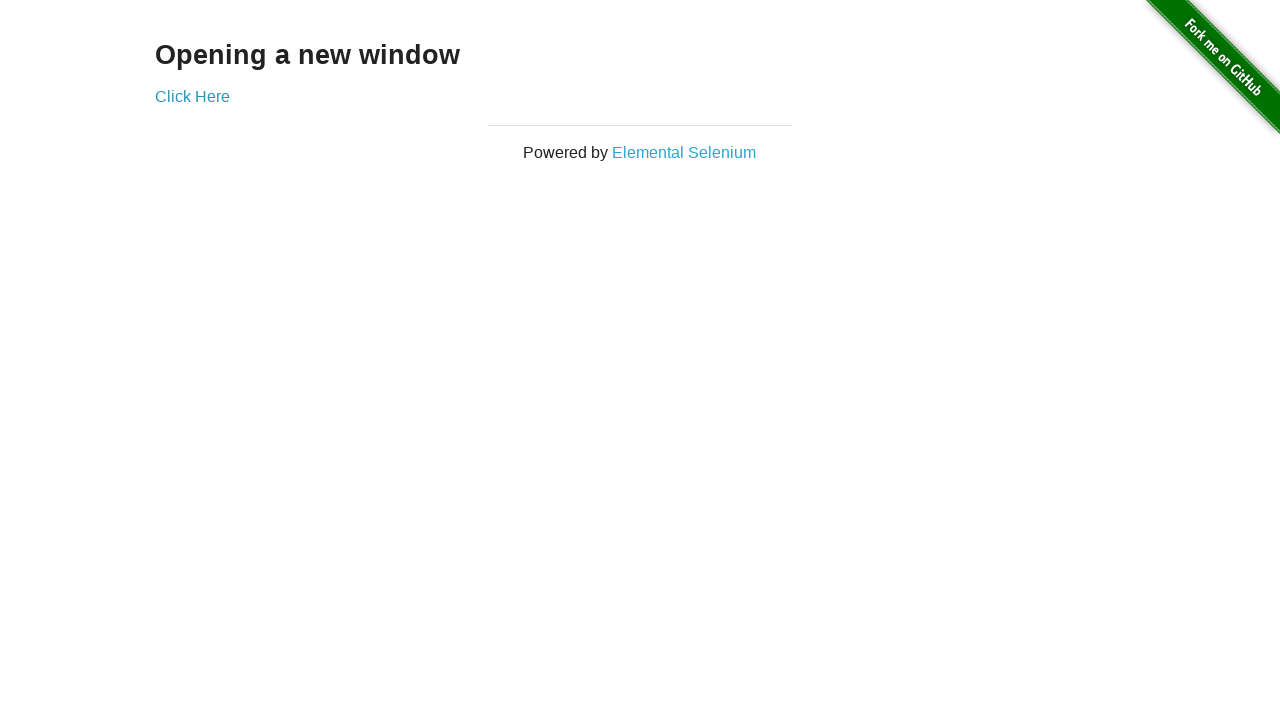